Navigates to an automation practice page and verifies that label elements are present on the page

Starting URL: https://rahulshettyacademy.com/AutomationPractice

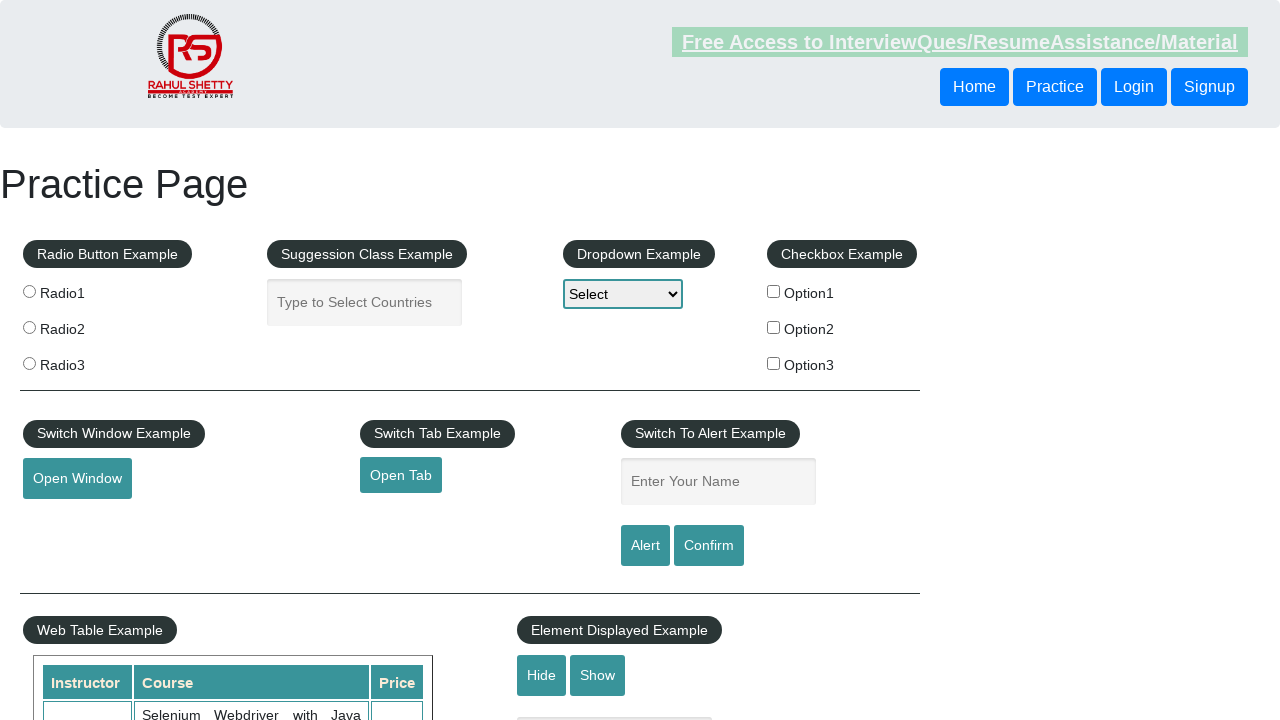

Waited for label elements to load on the page
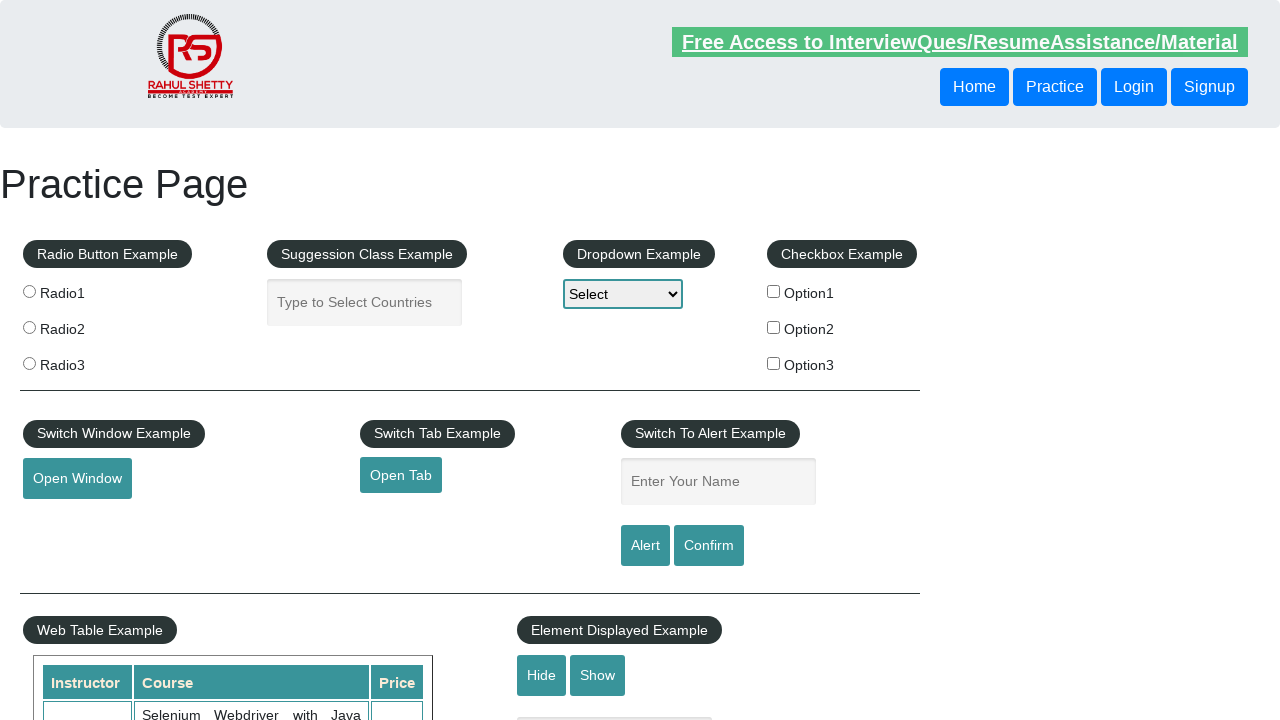

Retrieved all label elements from the page
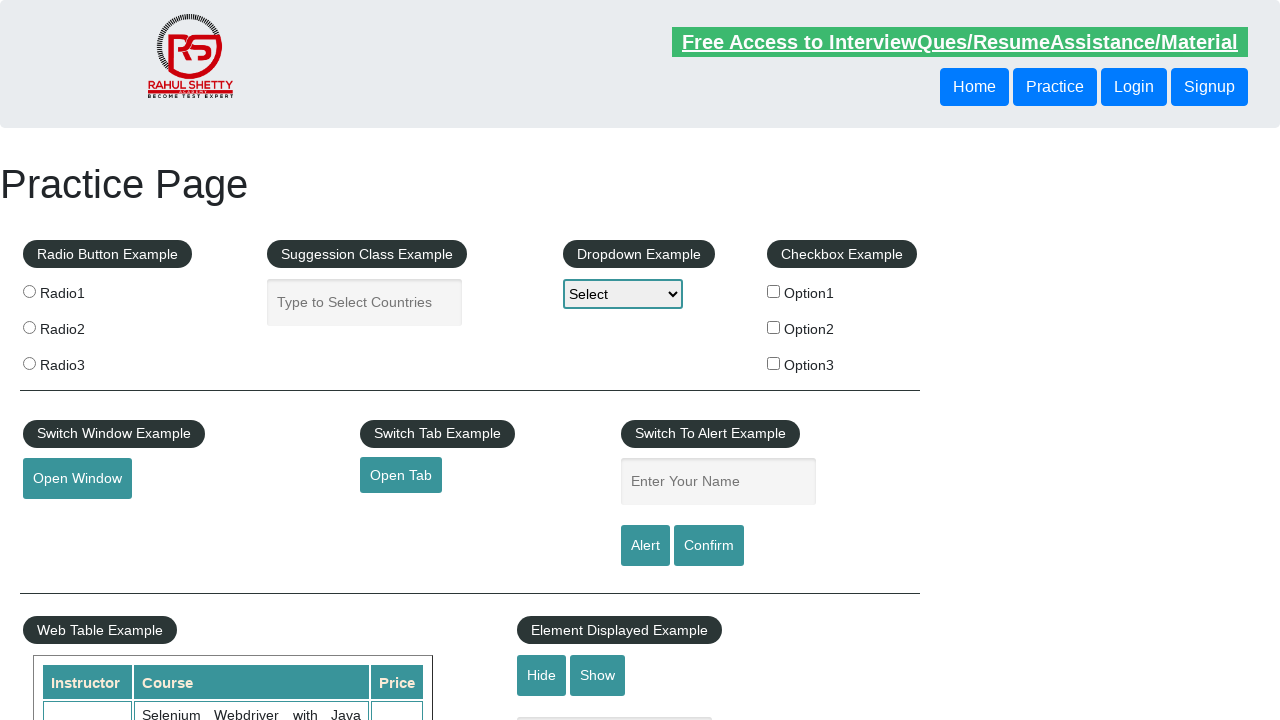

Verified that label elements are present on the page (found 6 labels)
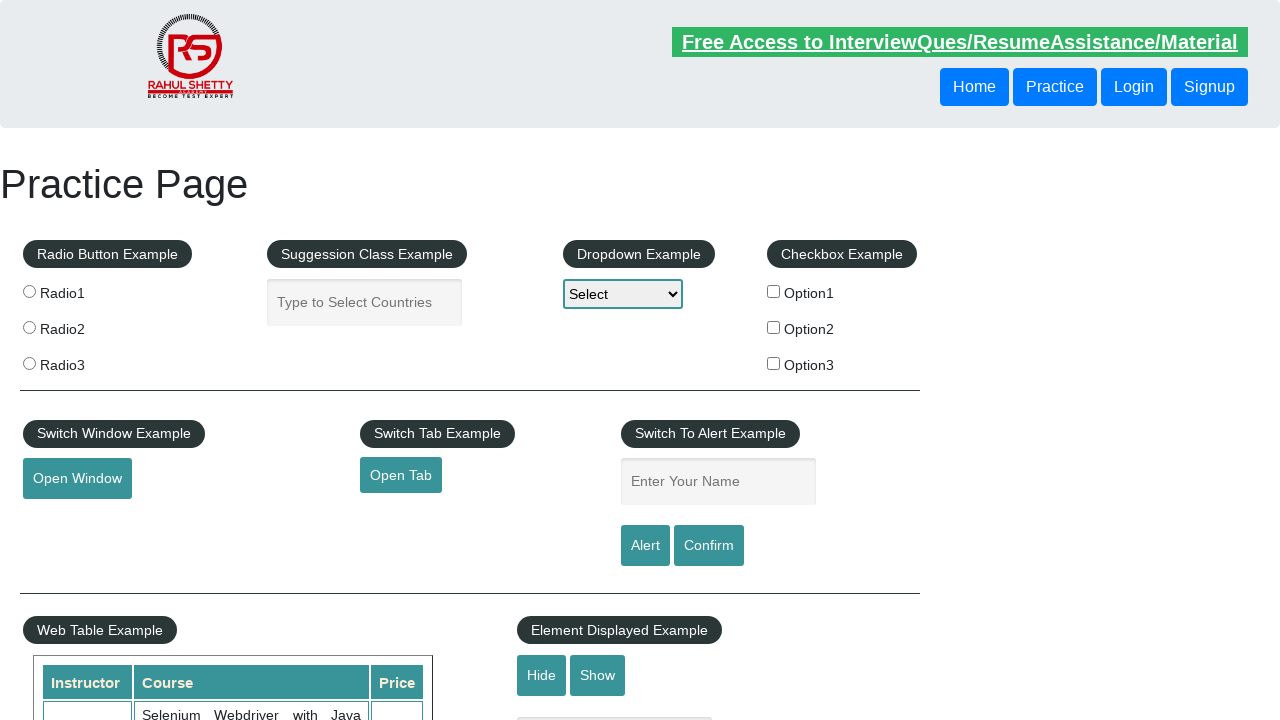

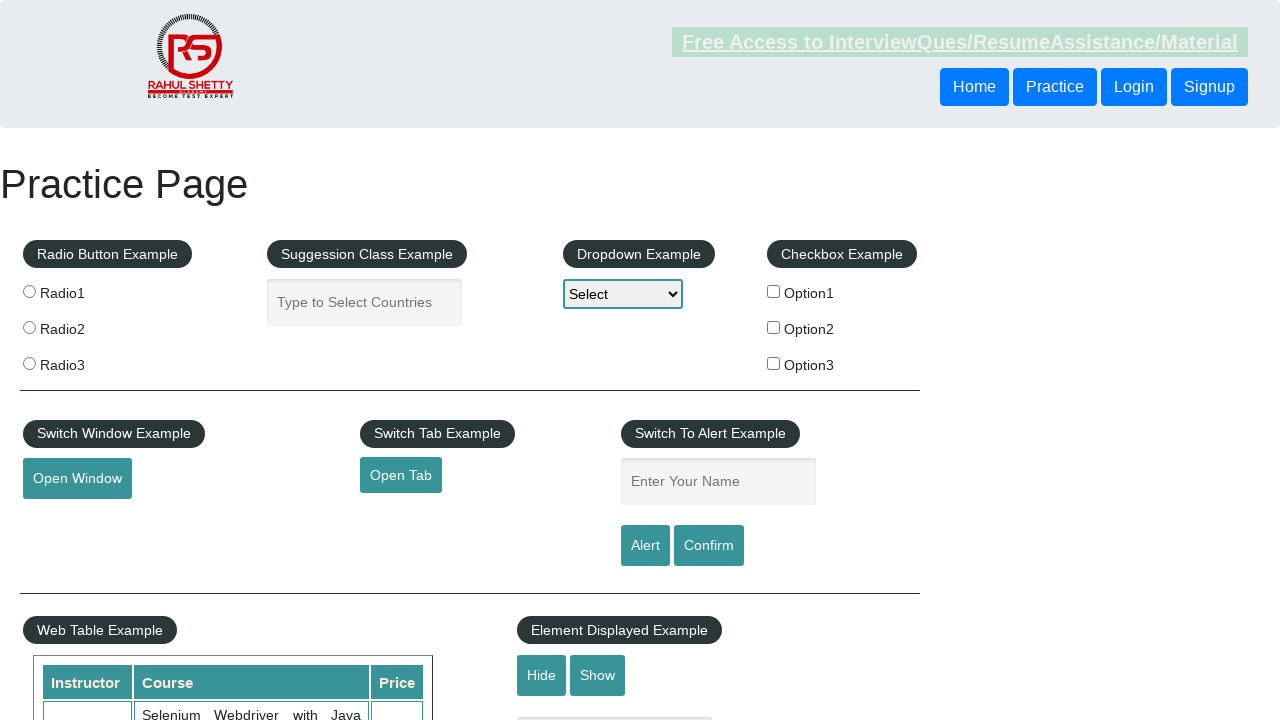